Tests the complete flight booking process on BlazeDemo by selecting a flight, filling passenger details, payment information, and completing the purchase

Starting URL: https://blazedemo.com/index.php

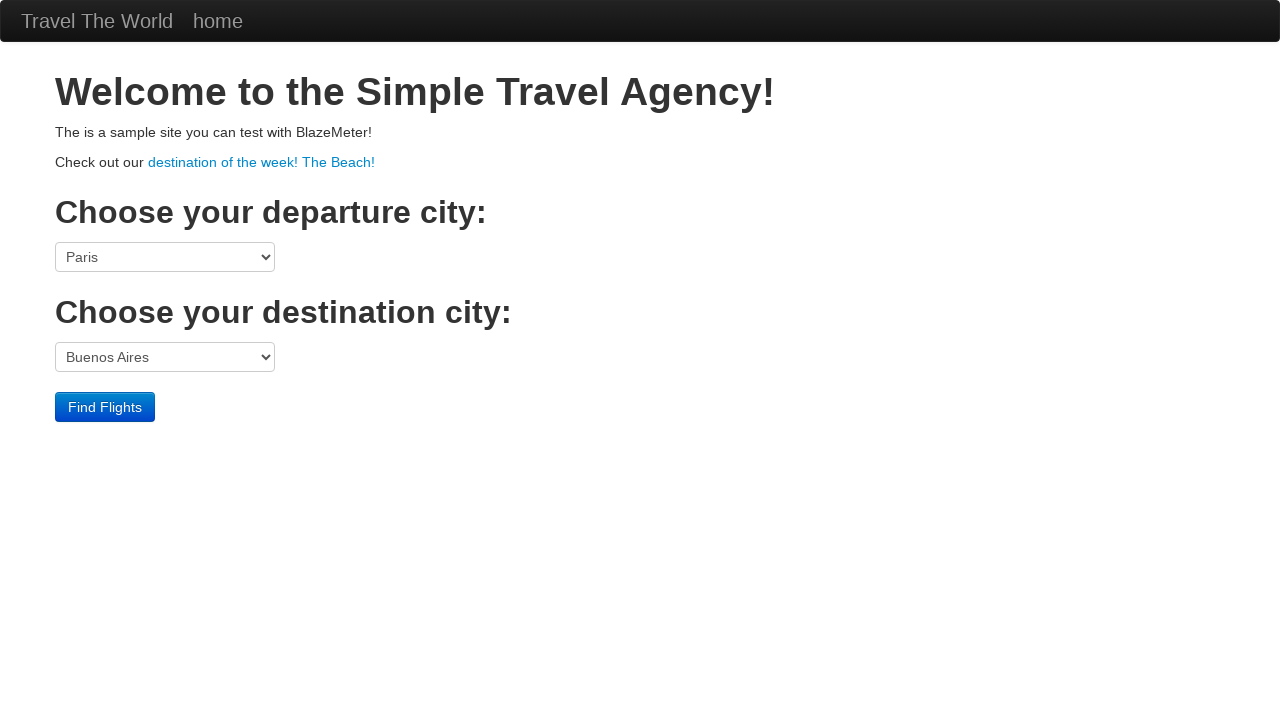

Clicked find flights button with default departure/destination at (105, 407) on input.btn.btn-primary[type="submit"]
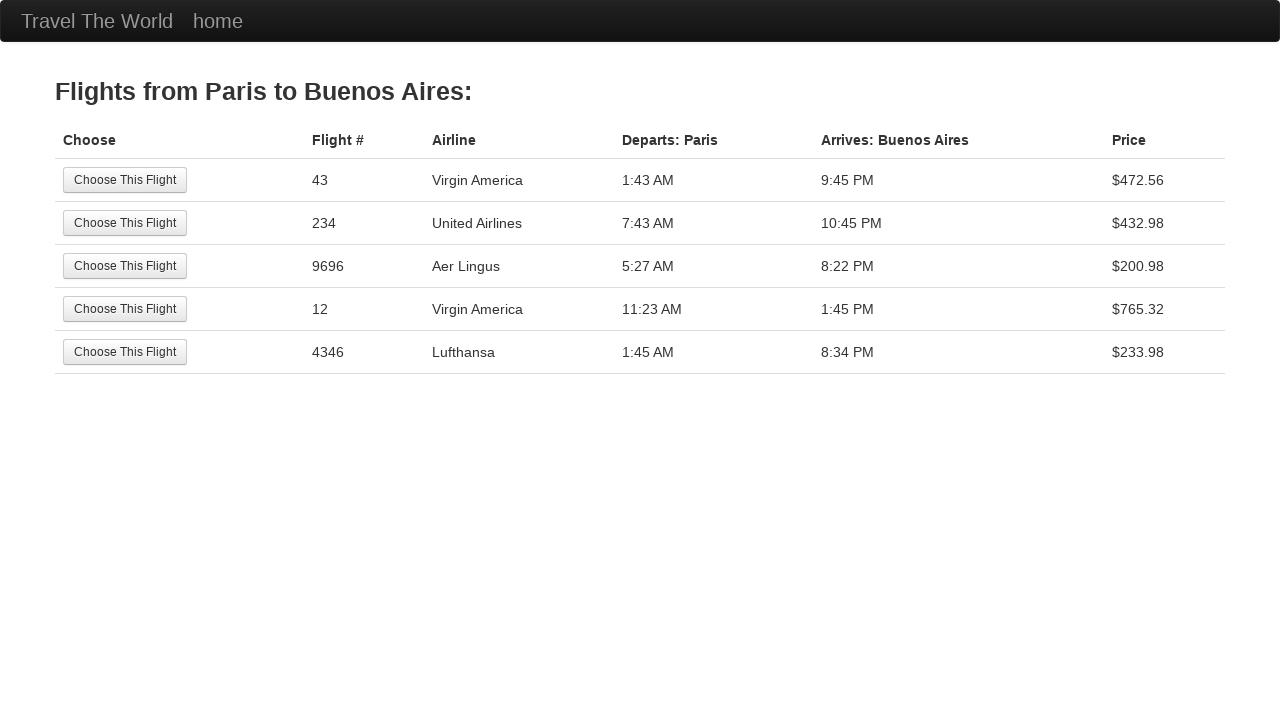

Flight list page loaded and flight selection buttons are visible
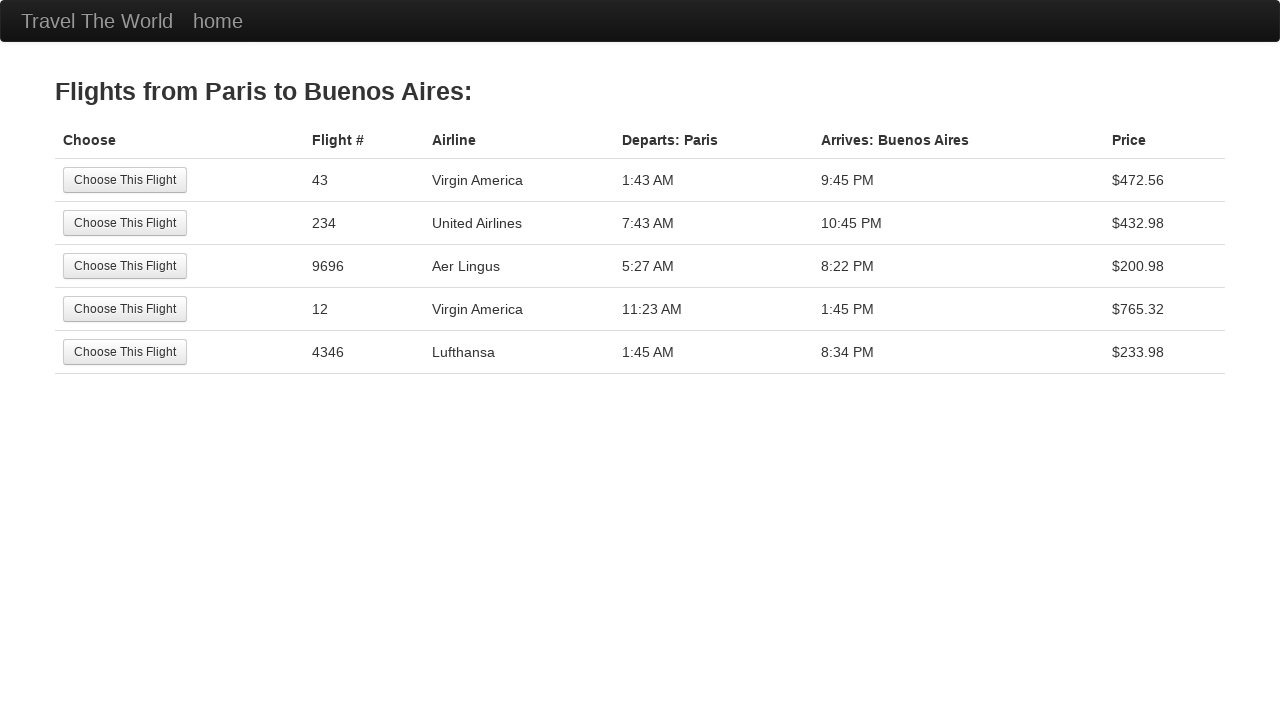

Selected first available flight option at (125, 180) on input.btn.btn-small
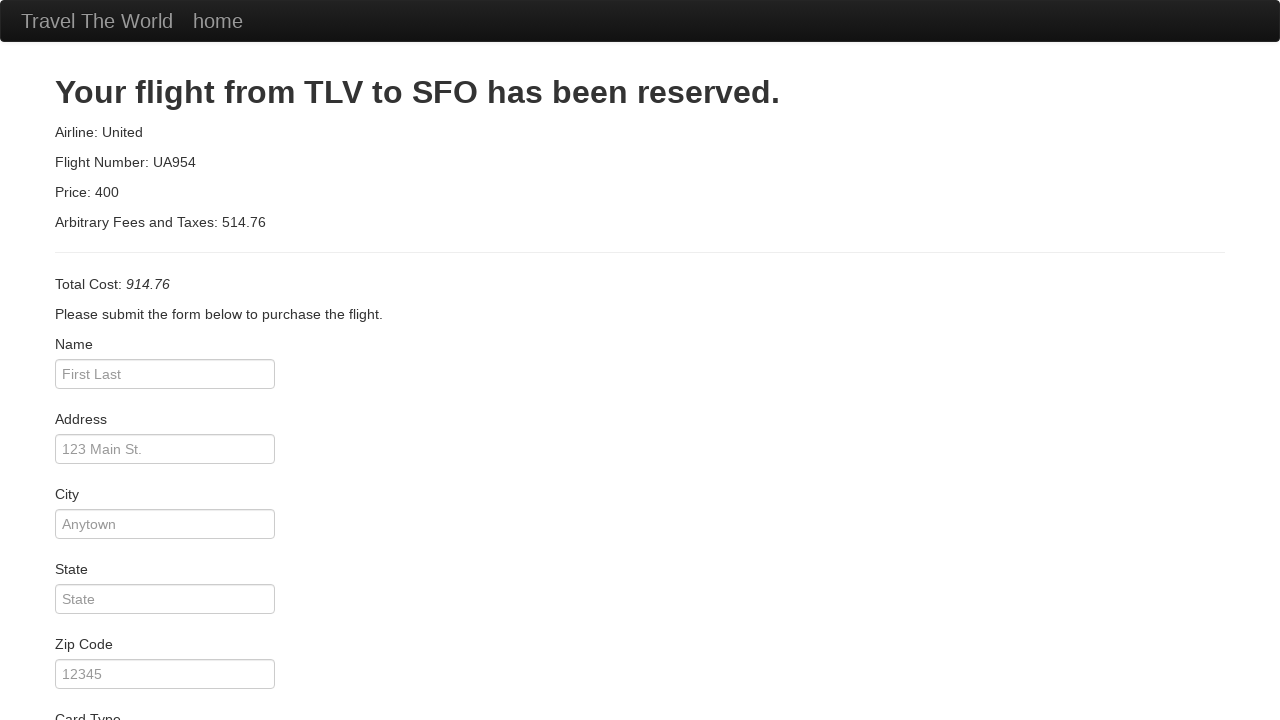

Filled passenger name as 'John Smith' on input[name="inputName"]
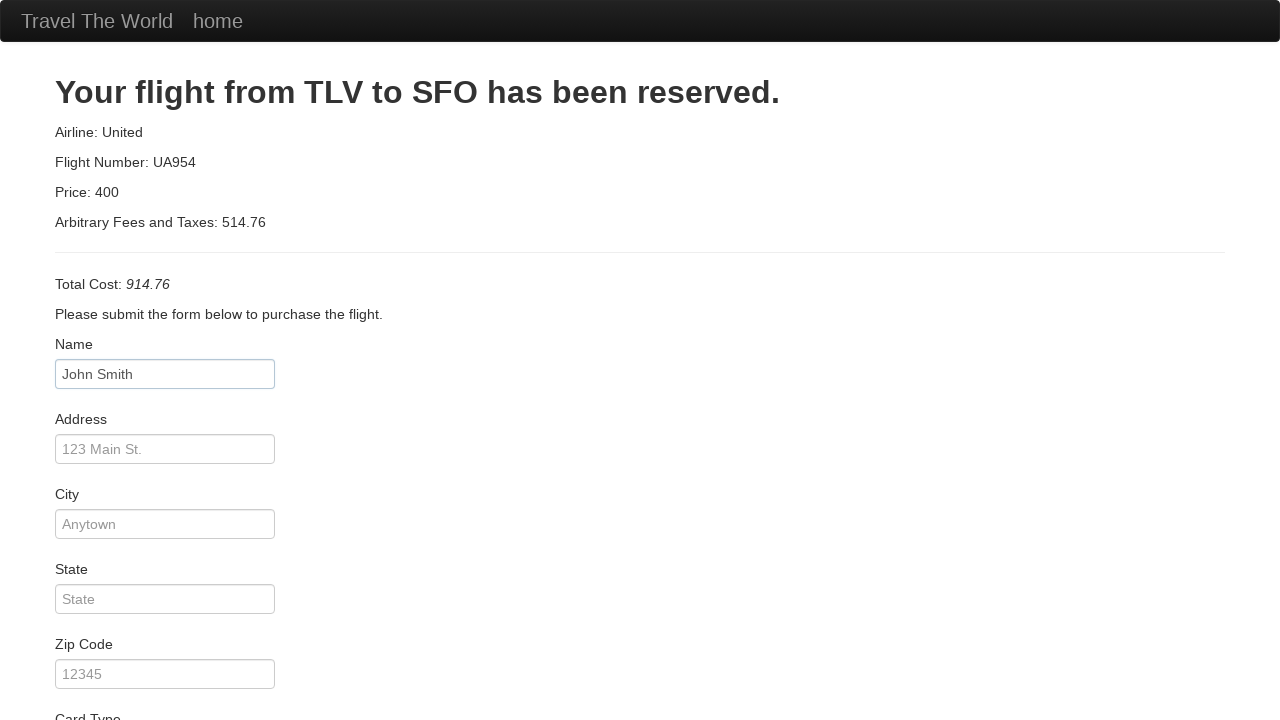

Filled address as '123 Main Street' on input[name="address"]
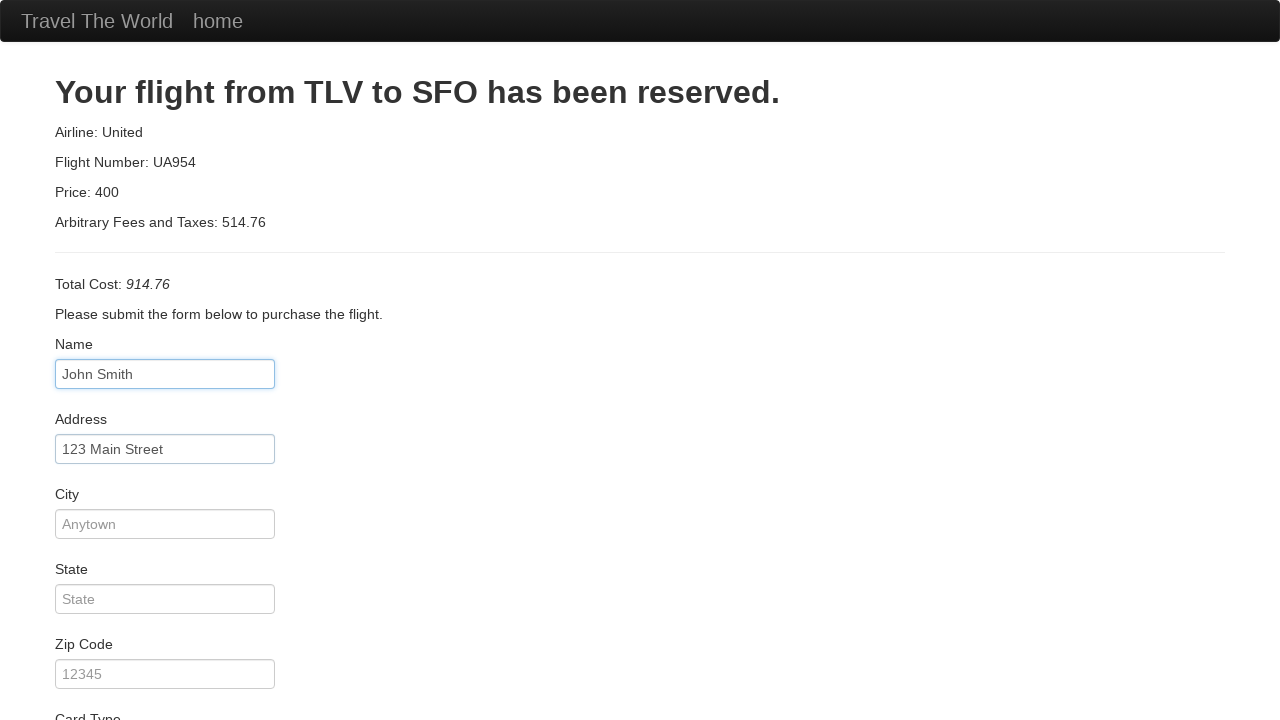

Filled city as 'San Francisco' on input[name="city"]
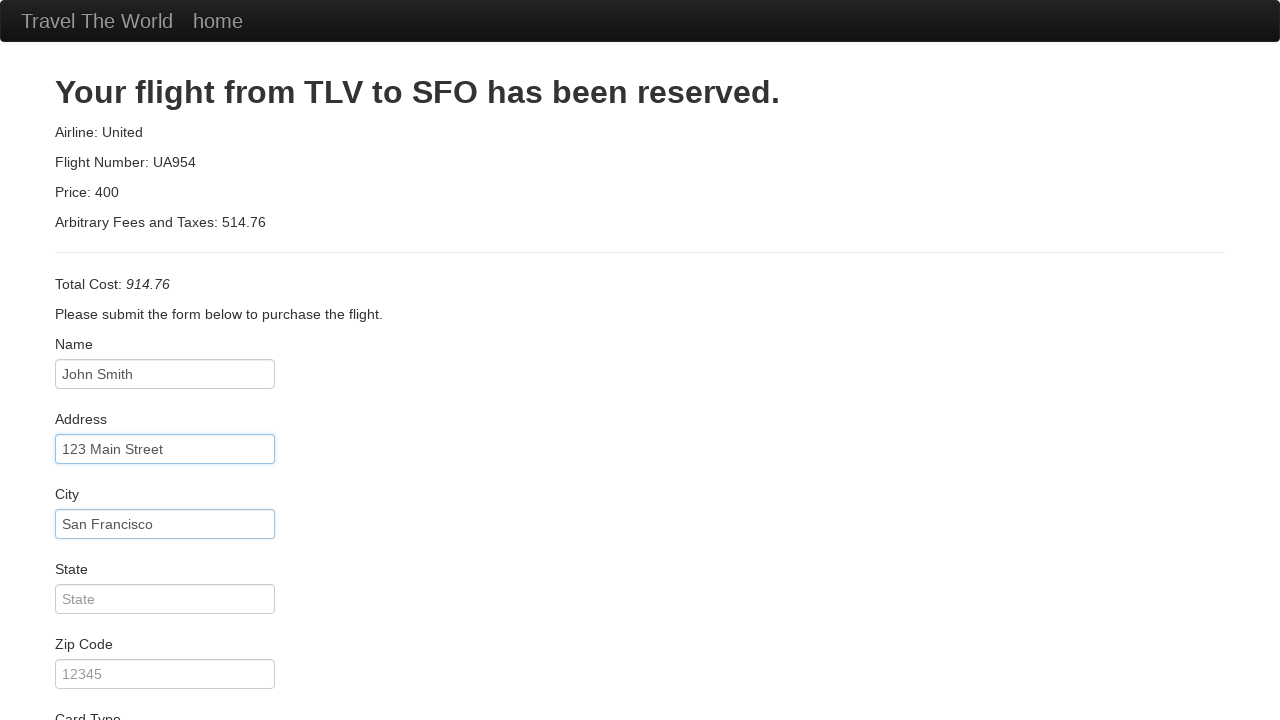

Filled state as 'California' on input[name="state"]
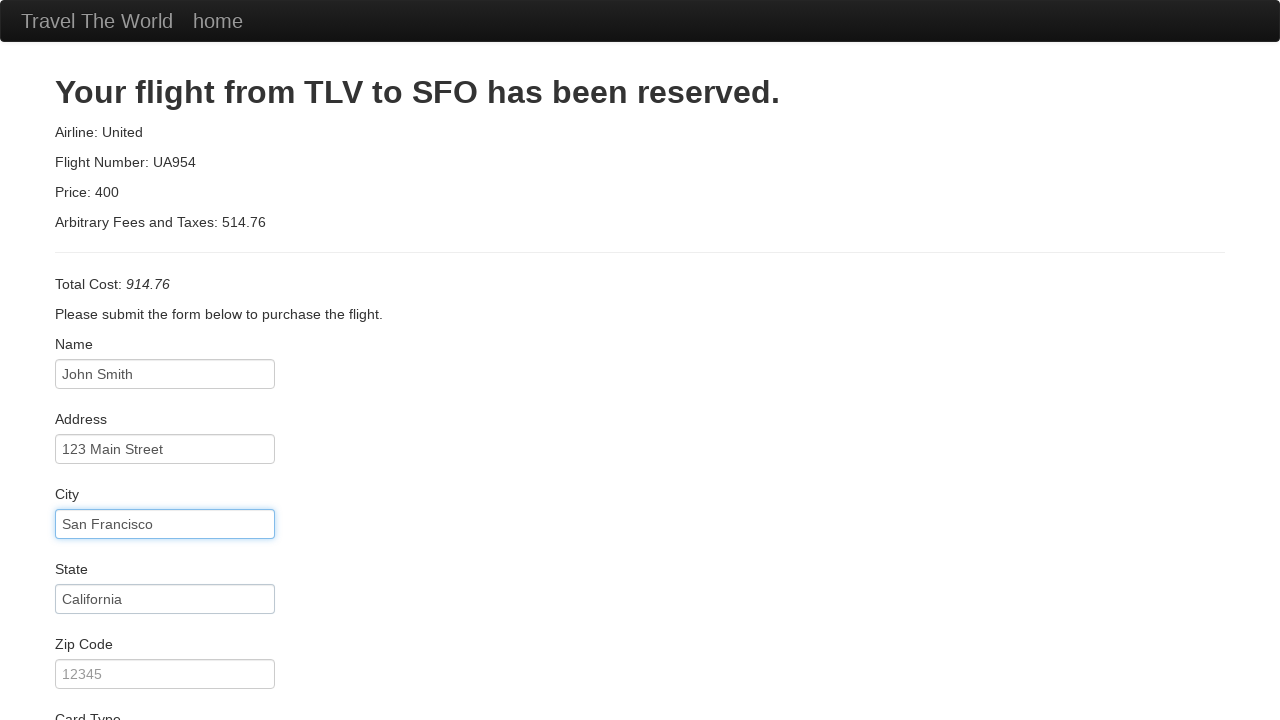

Filled credit card number on input[name="creditCardNumber"]
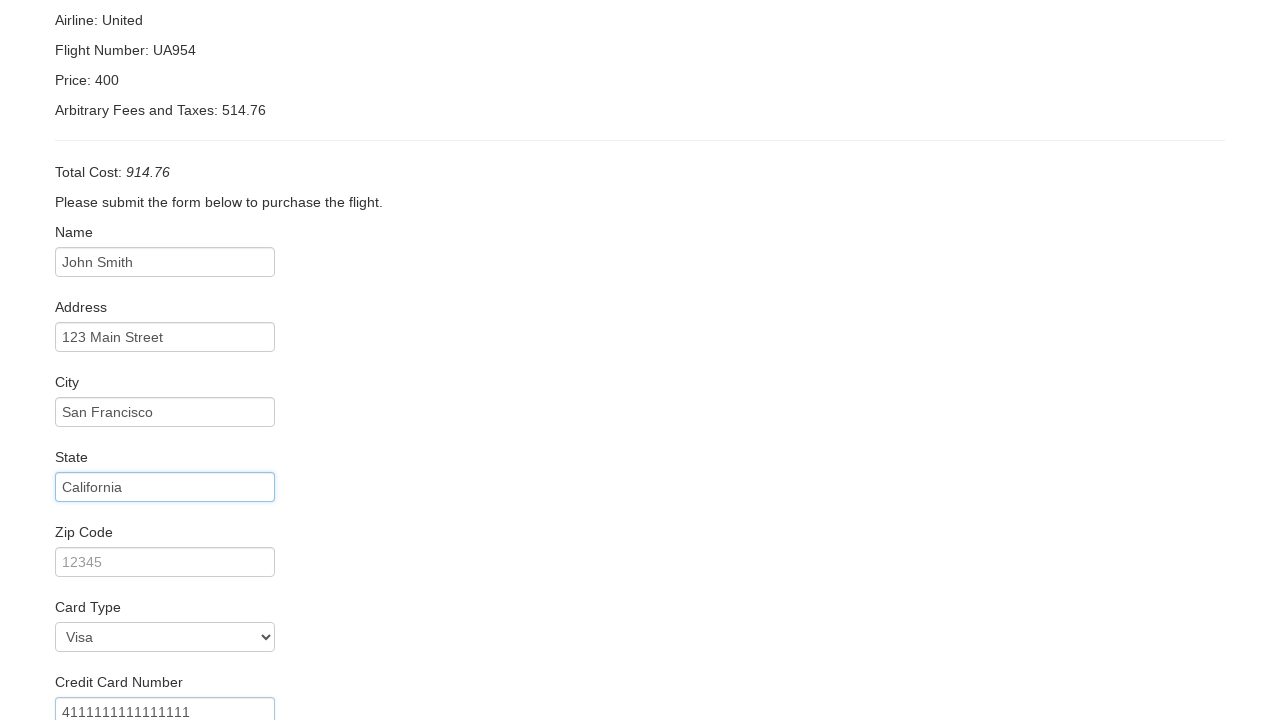

Filled name on card as 'John Smith' on input[name="nameOnCard"]
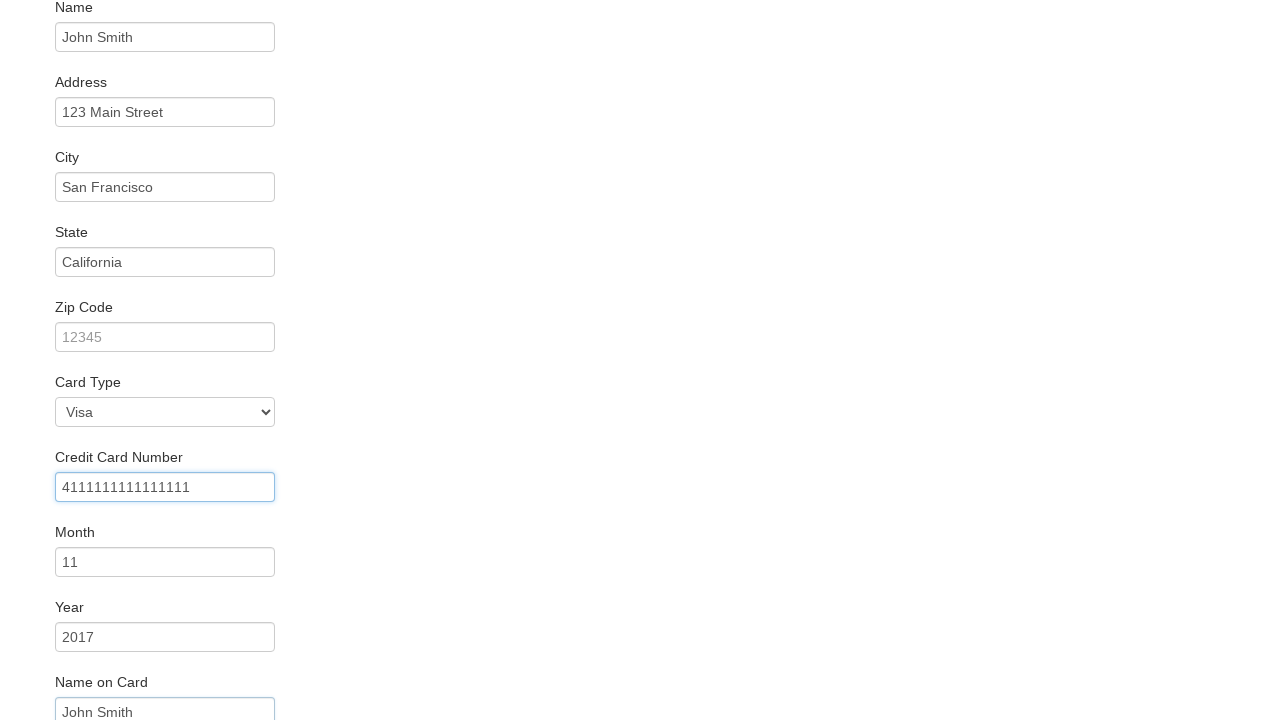

Checked 'Remember Me' checkbox at (62, 656) on input[name="rememberMe"]
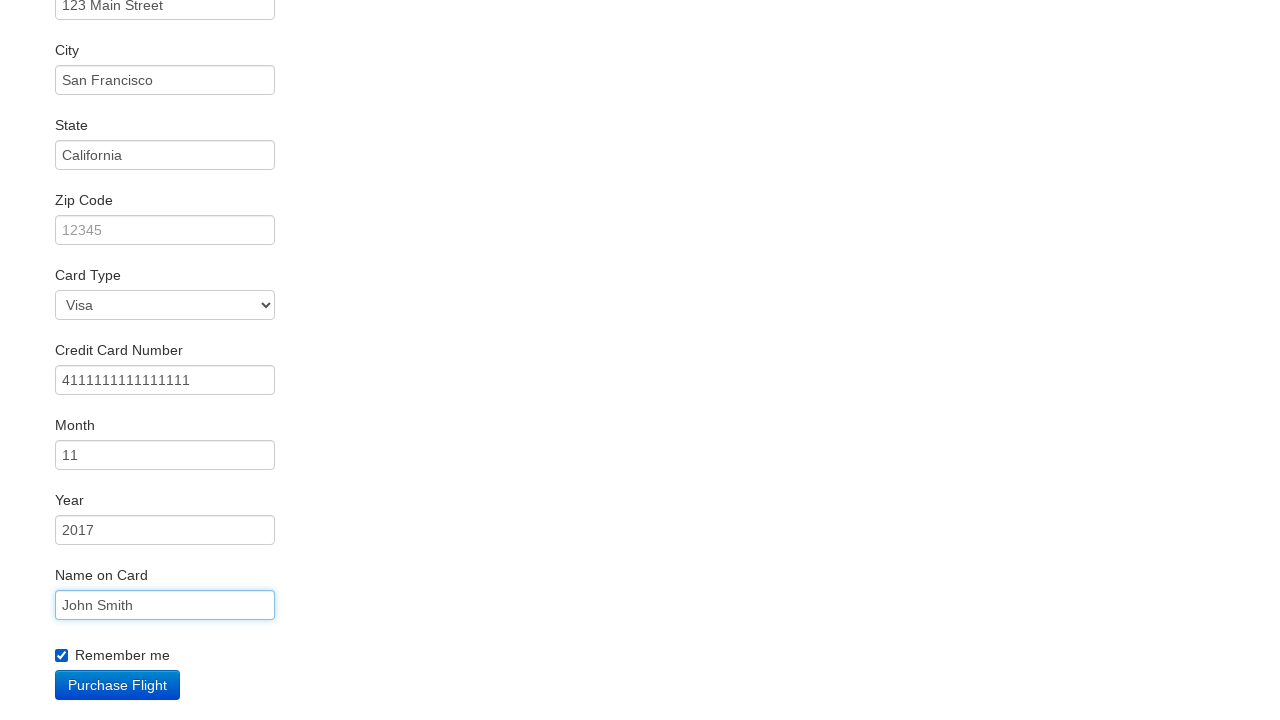

Clicked purchase form submit button at (118, 685) on input.btn.btn-primary[type="submit"]
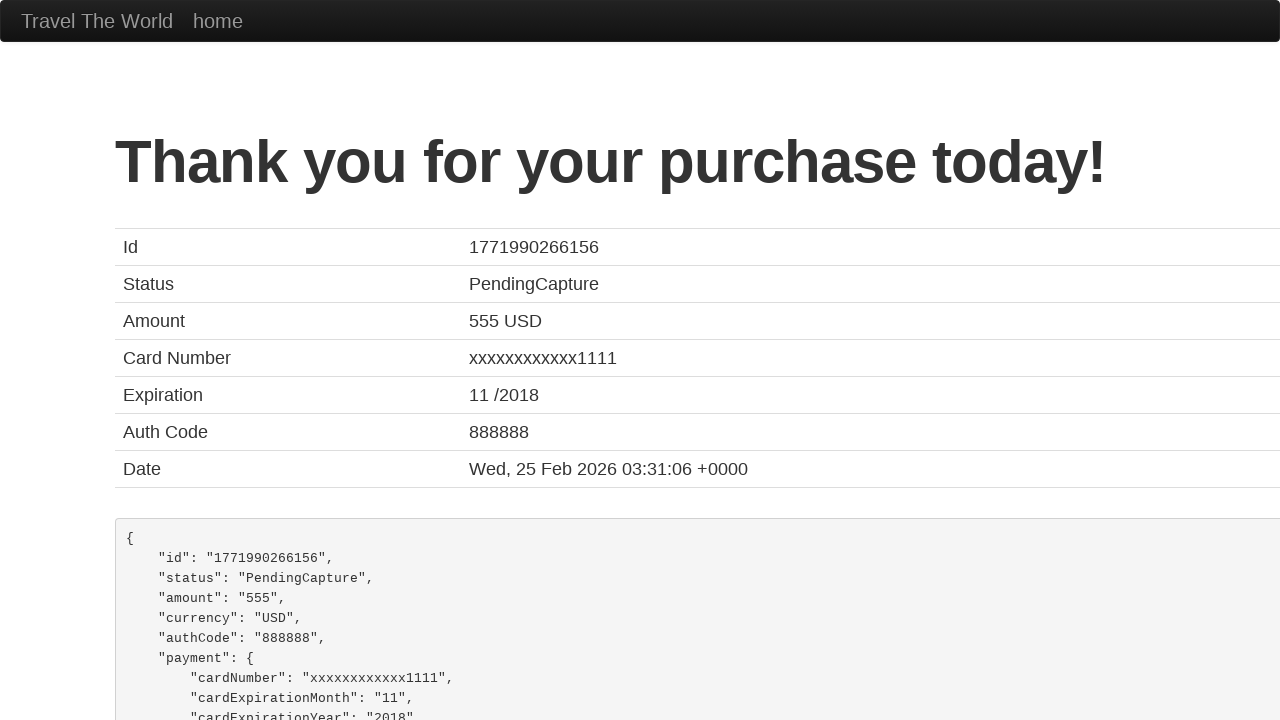

Flight booking completed successfully - confirmation page loaded with 'Thank you for your purchase' message
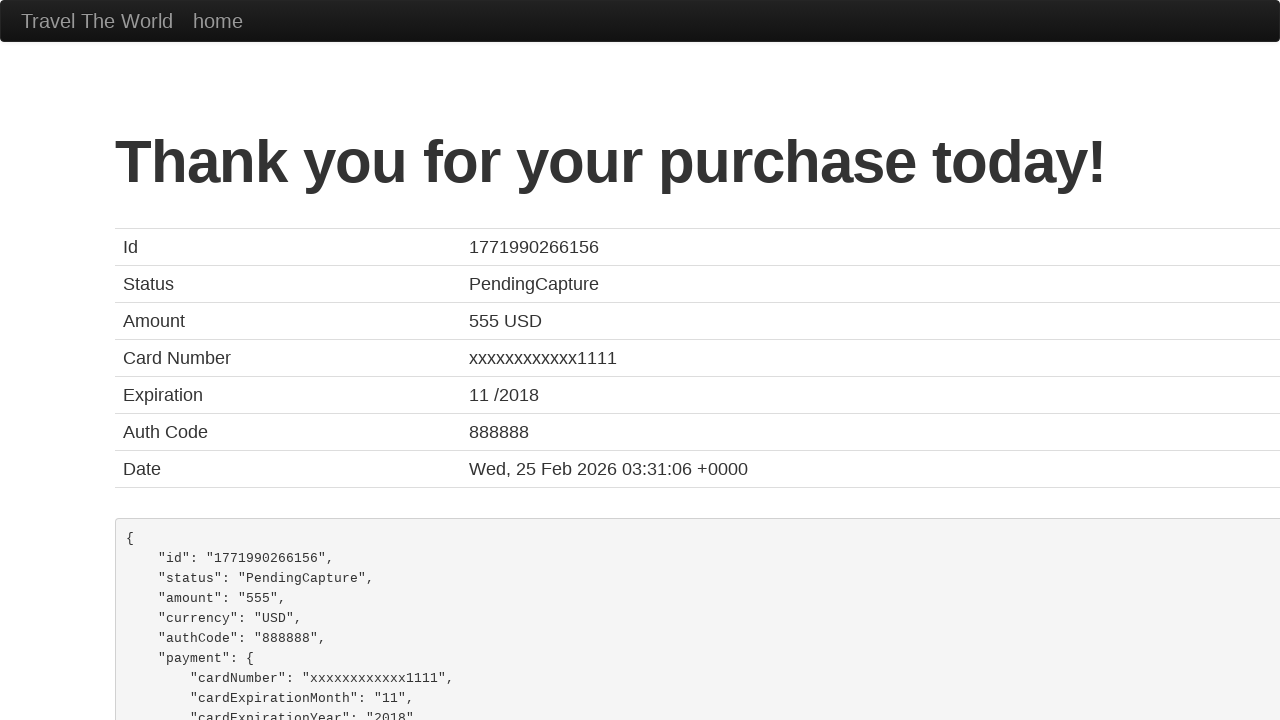

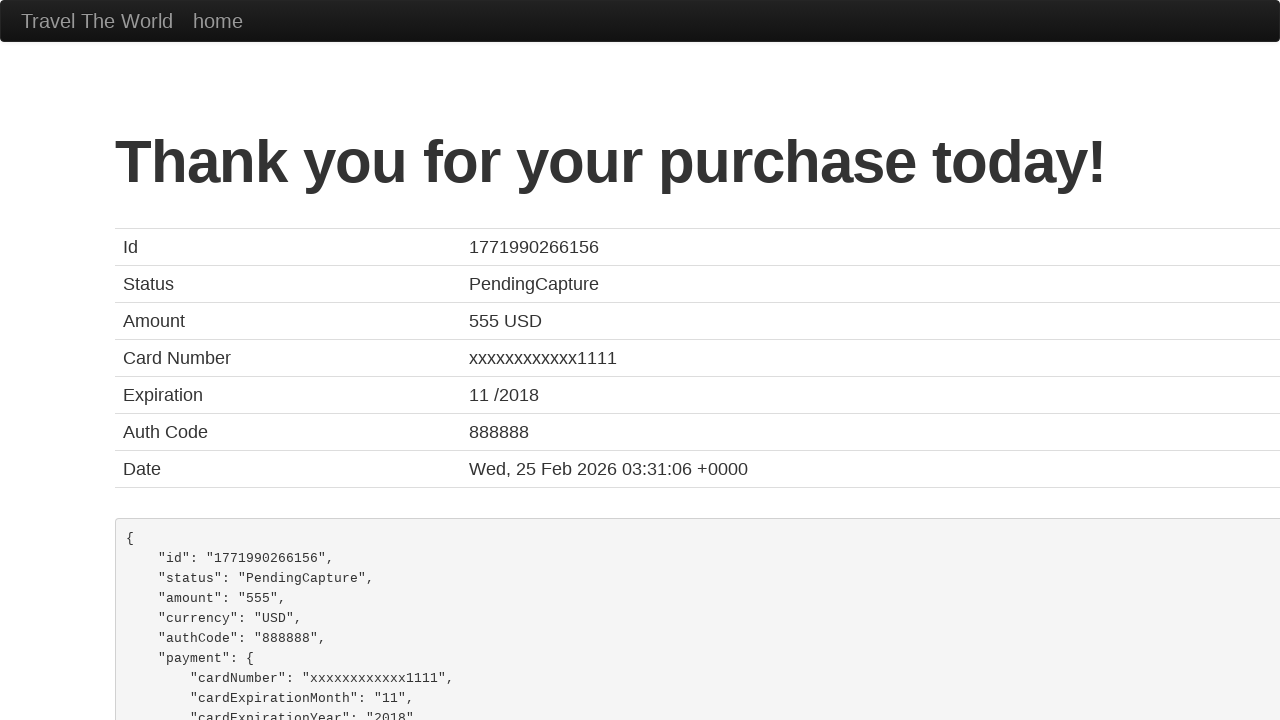